Tests dynamic dropdown/autocomplete functionality by typing a partial search term and selecting a matching option from the suggestions list

Starting URL: https://rahulshettyacademy.com/dropdownsPractise/

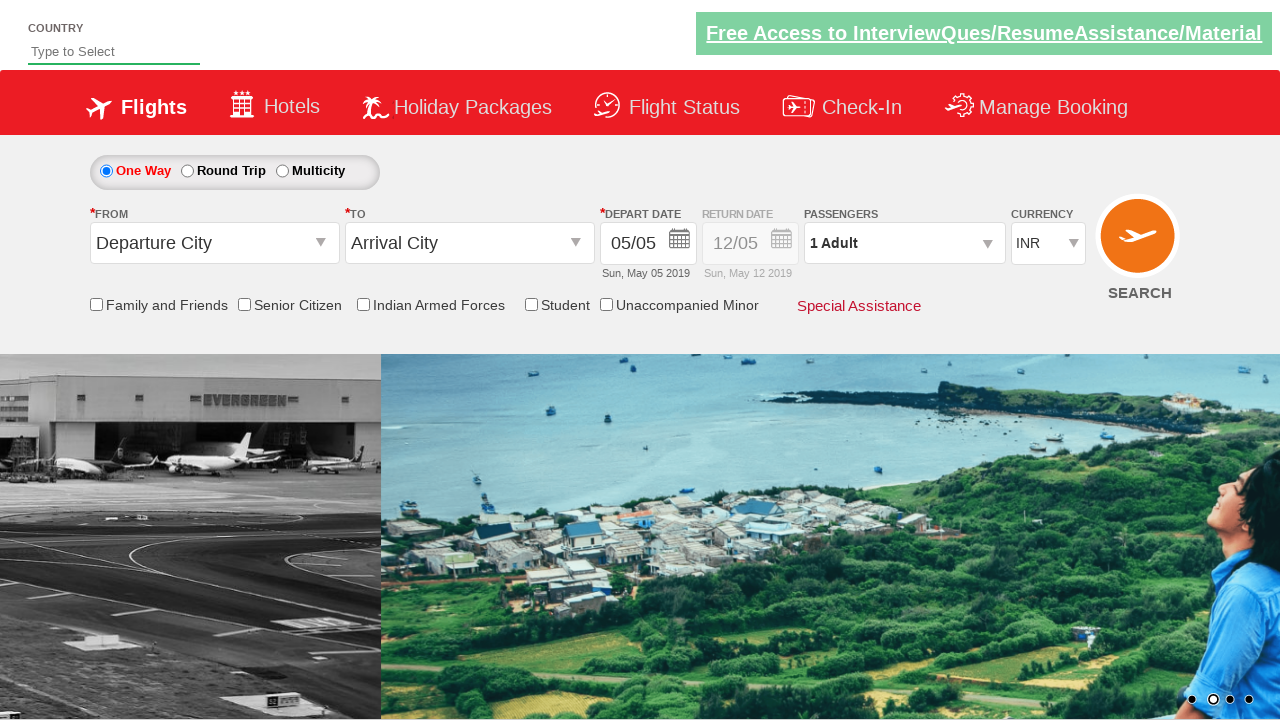

Filled autocomplete field with 'ind' on #autosuggest
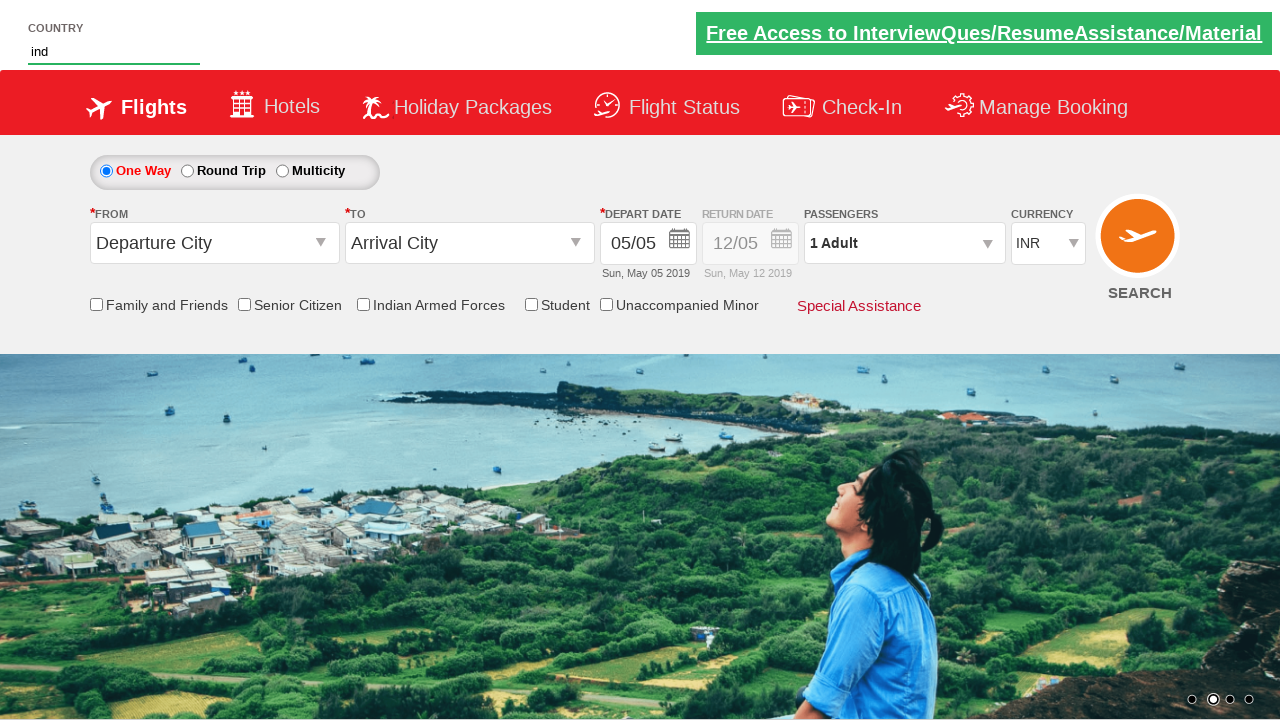

Autocomplete suggestions appeared
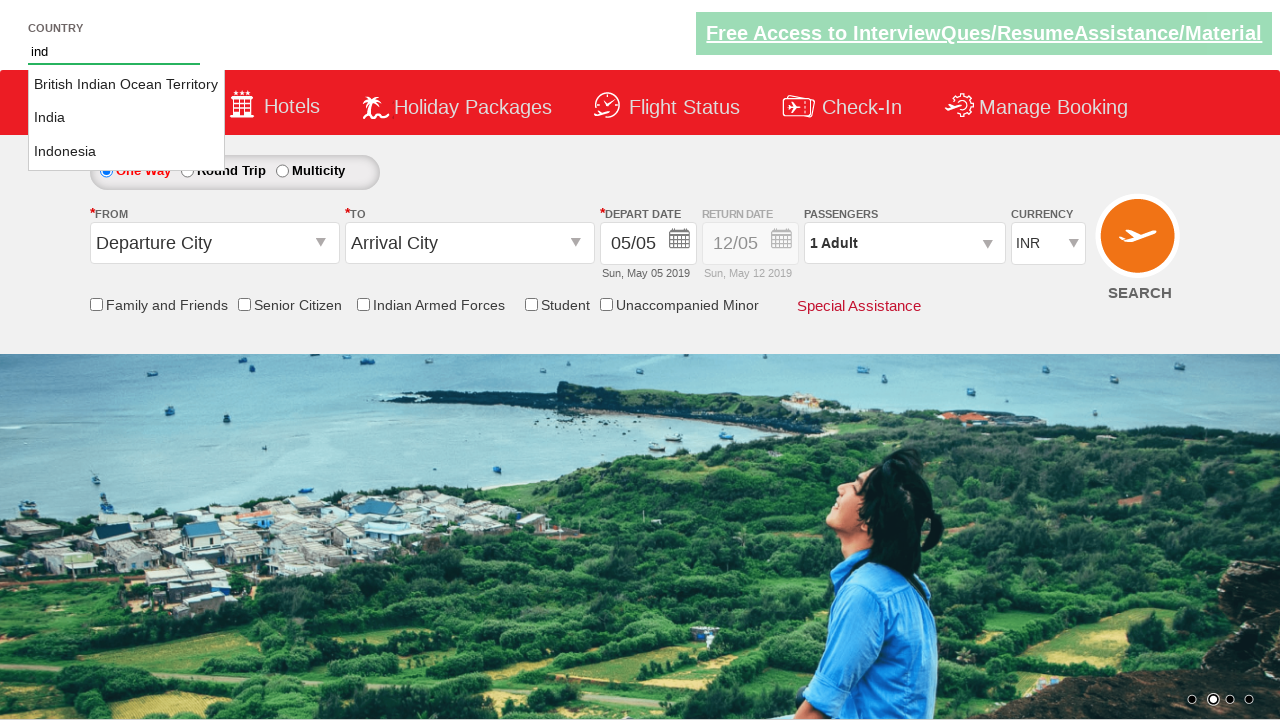

Clicked 'India' option from autocomplete suggestions at (126, 118) on li.ui-menu-item a >> nth=1
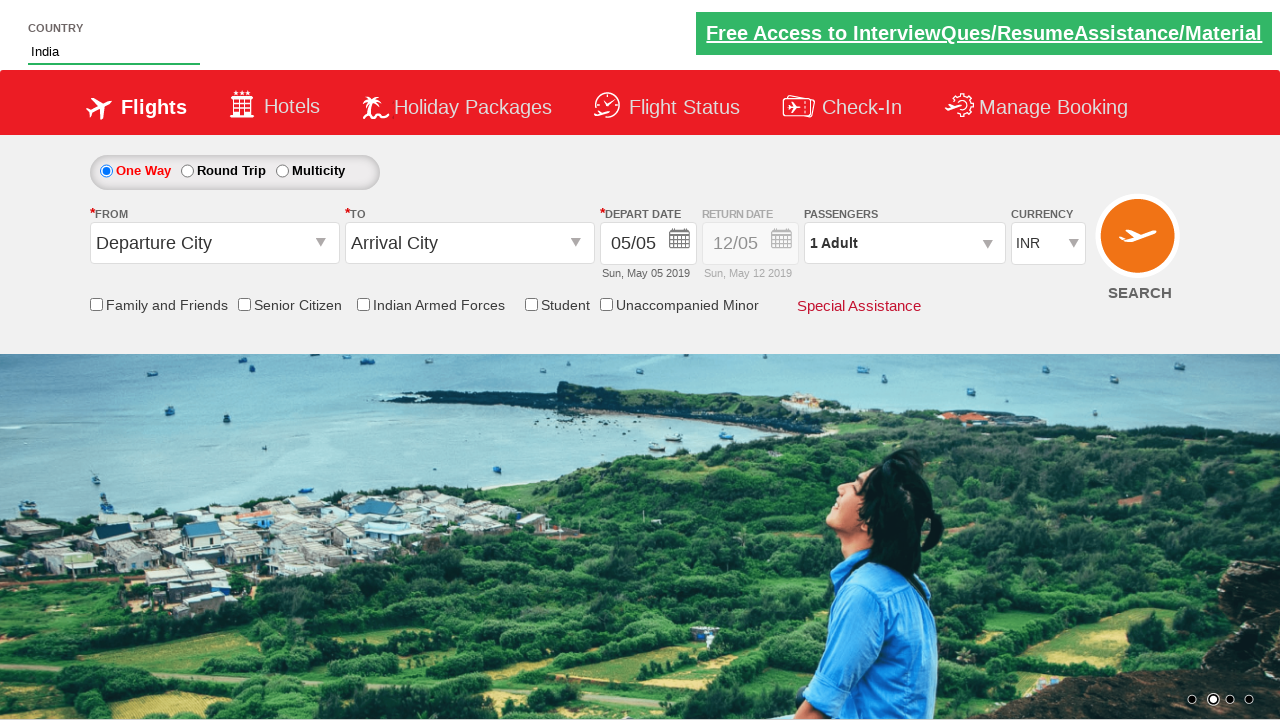

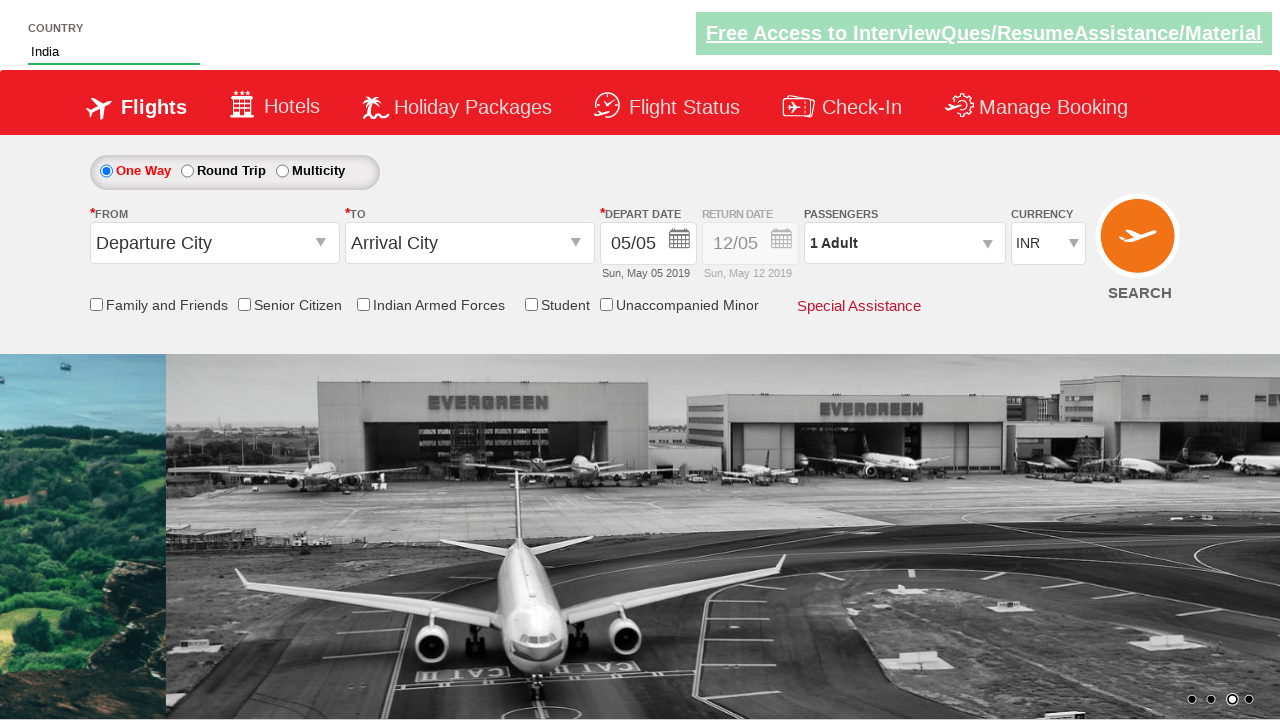